Tests keyboard input by pressing 'A' then 'b' keys and verifying each result is displayed correctly

Starting URL: https://the-internet.herokuapp.com/key_presses

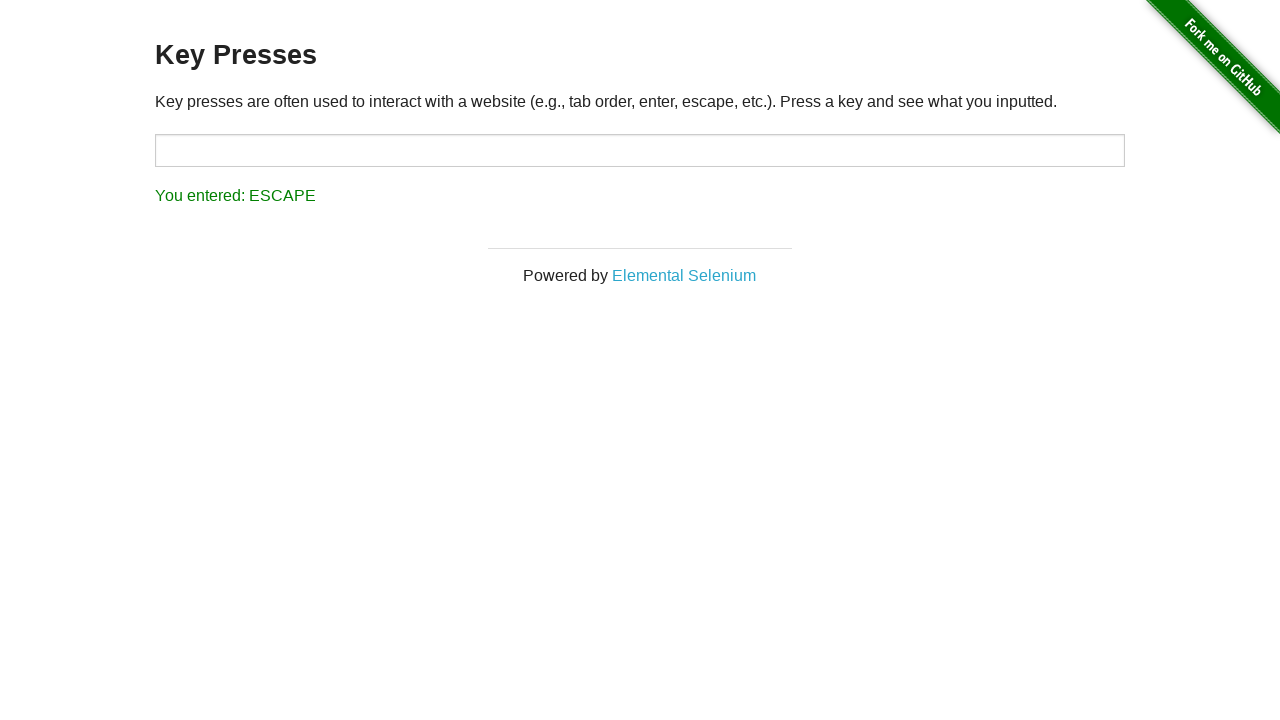

Pressed 'A' key in target field on #target
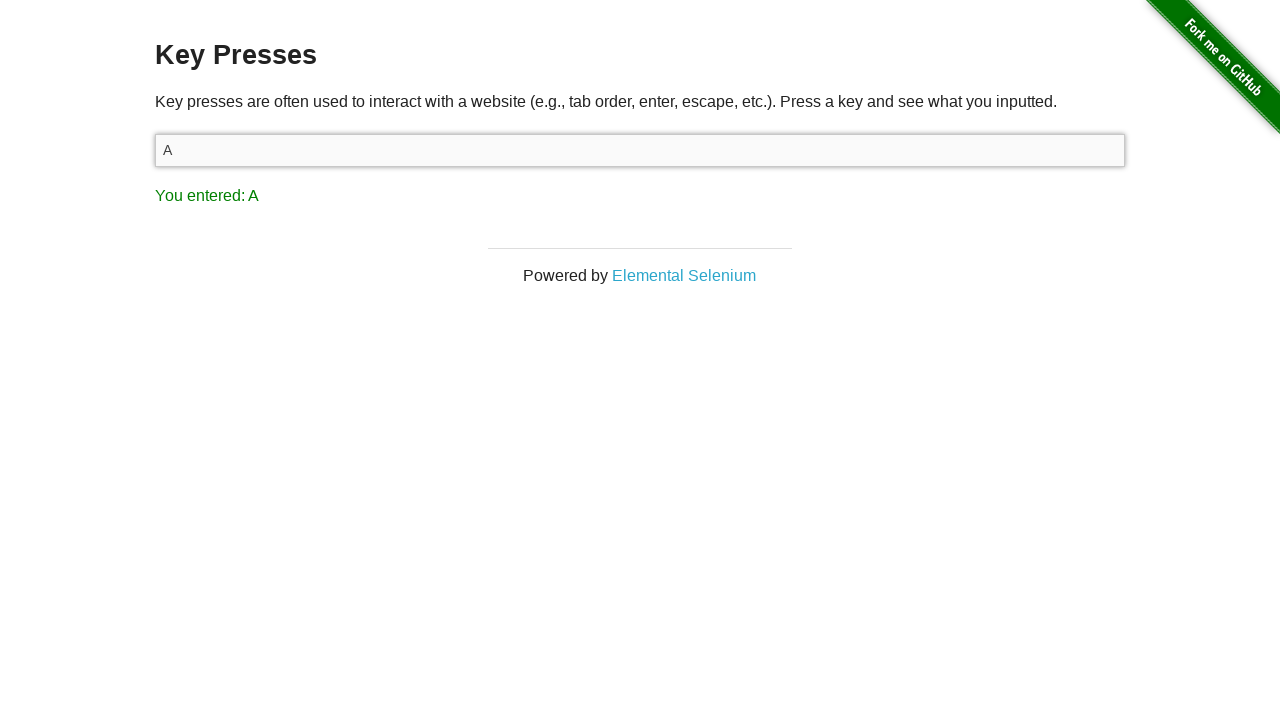

Retrieved result text content after pressing 'A'
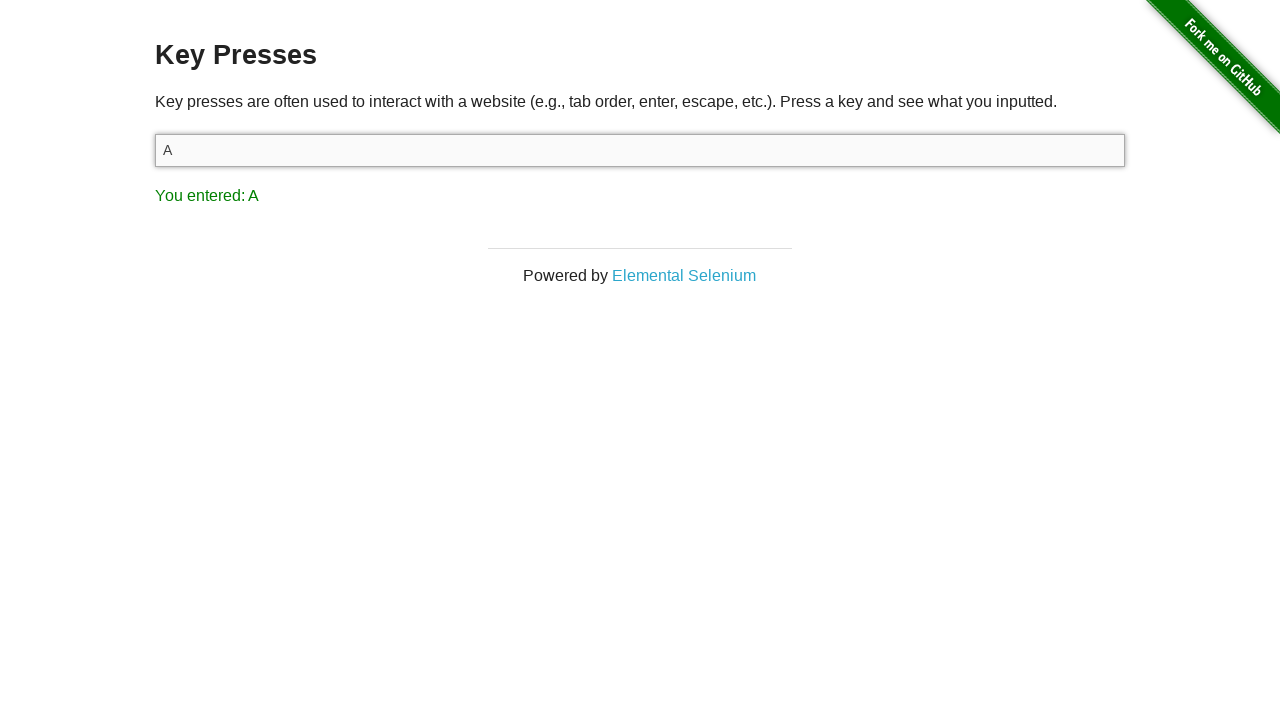

Verified result displays 'You entered: A'
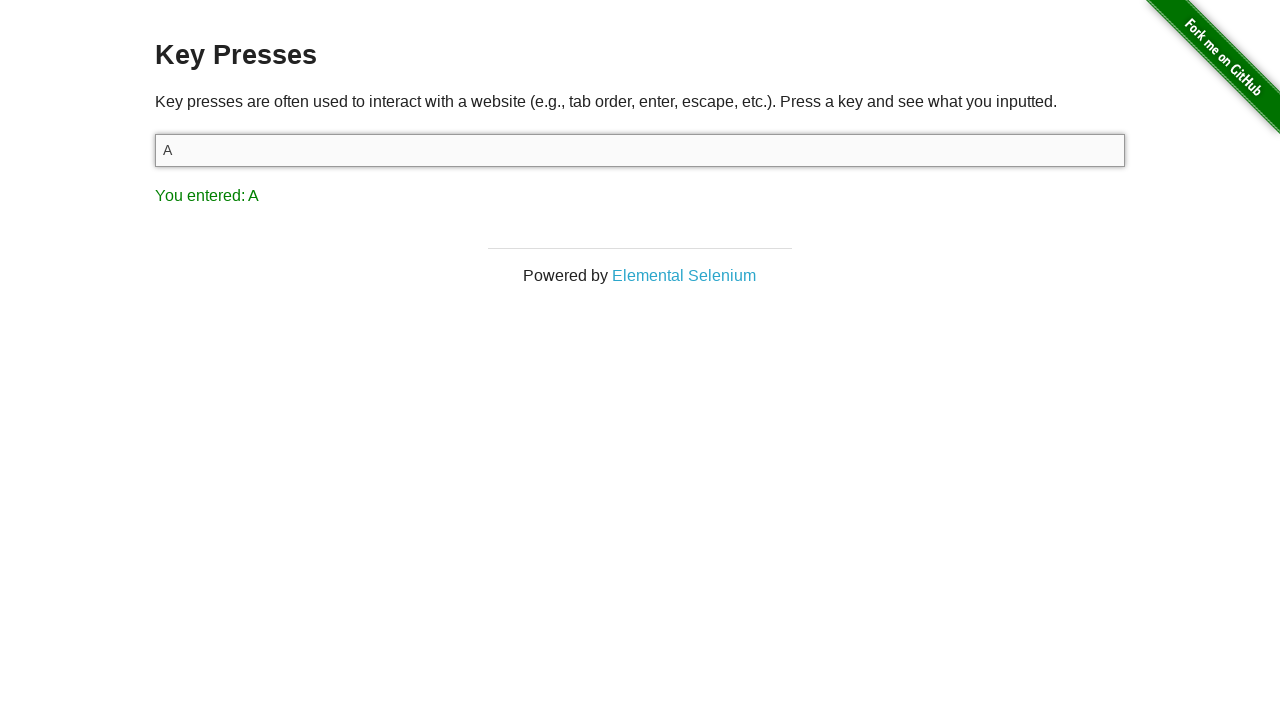

Pressed 'b' key in target field on #target
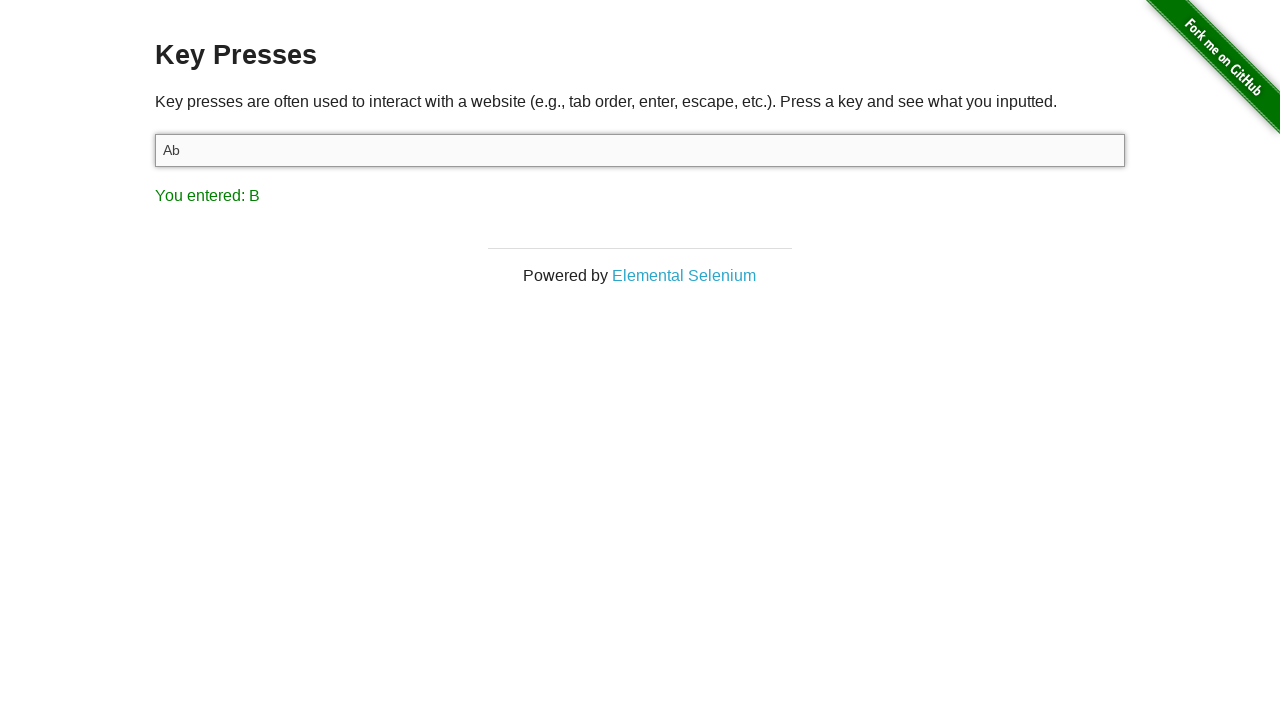

Retrieved result text content after pressing 'b'
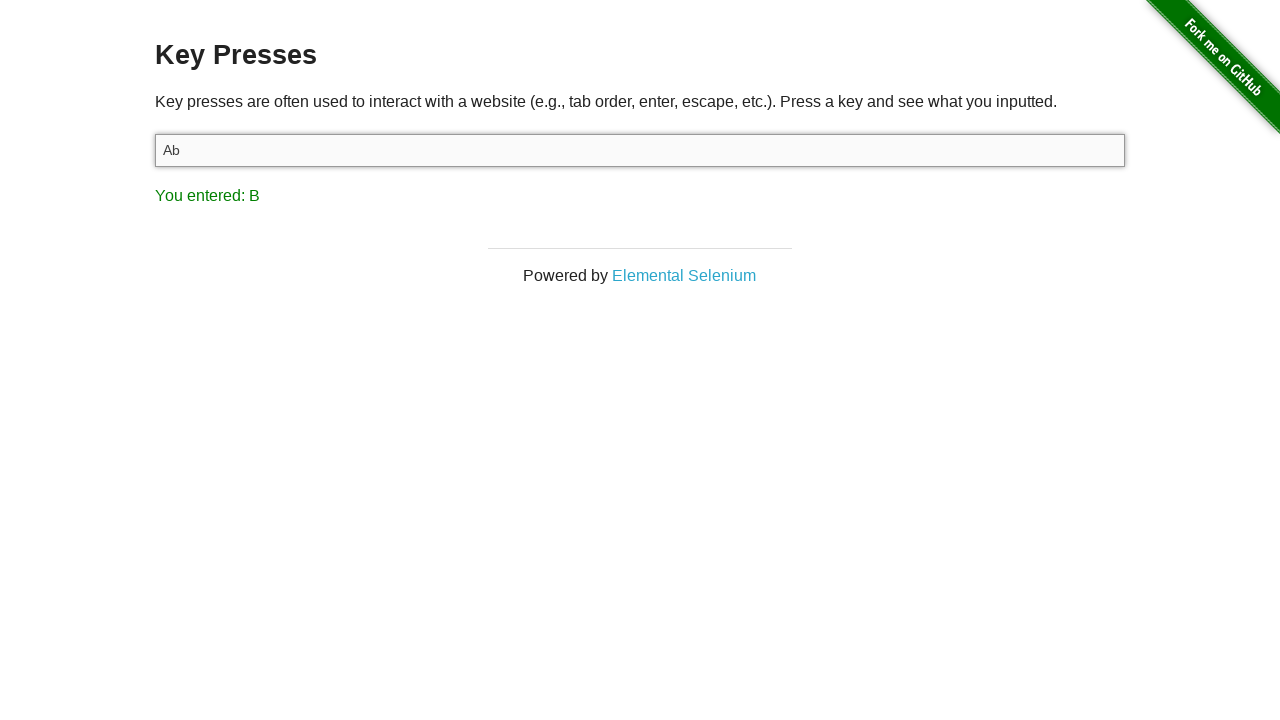

Verified result displays 'You entered: B'
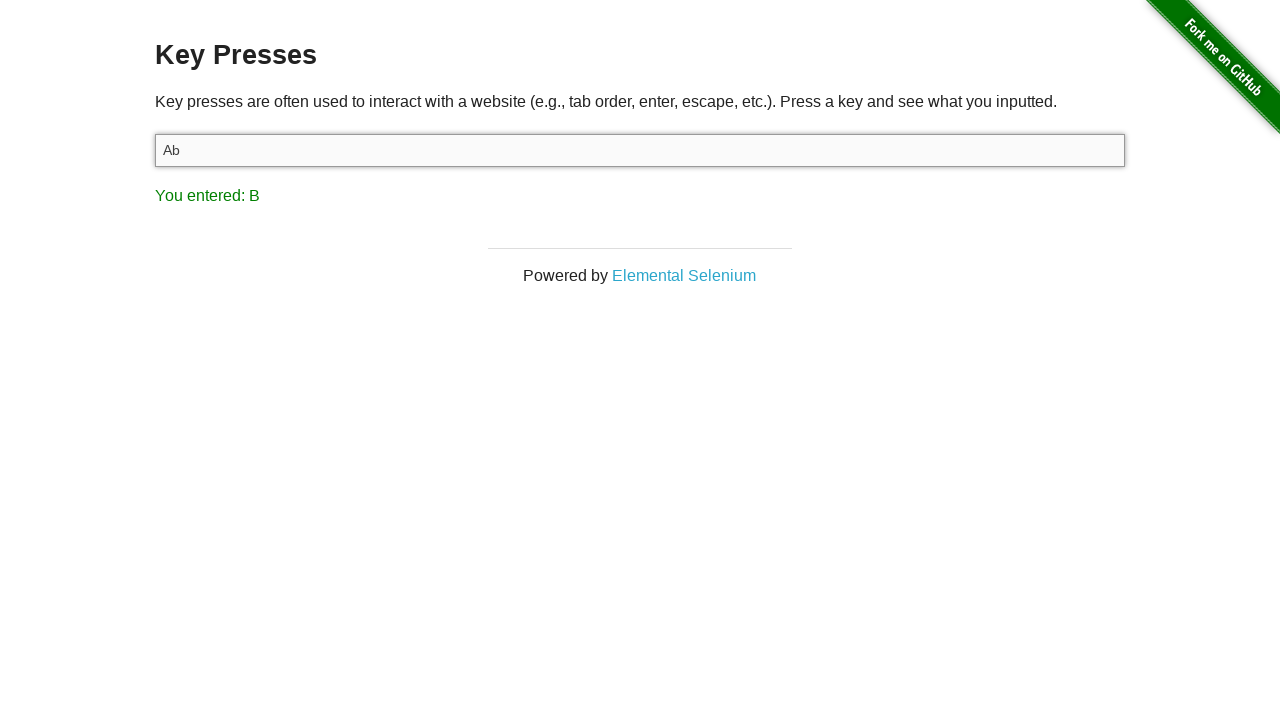

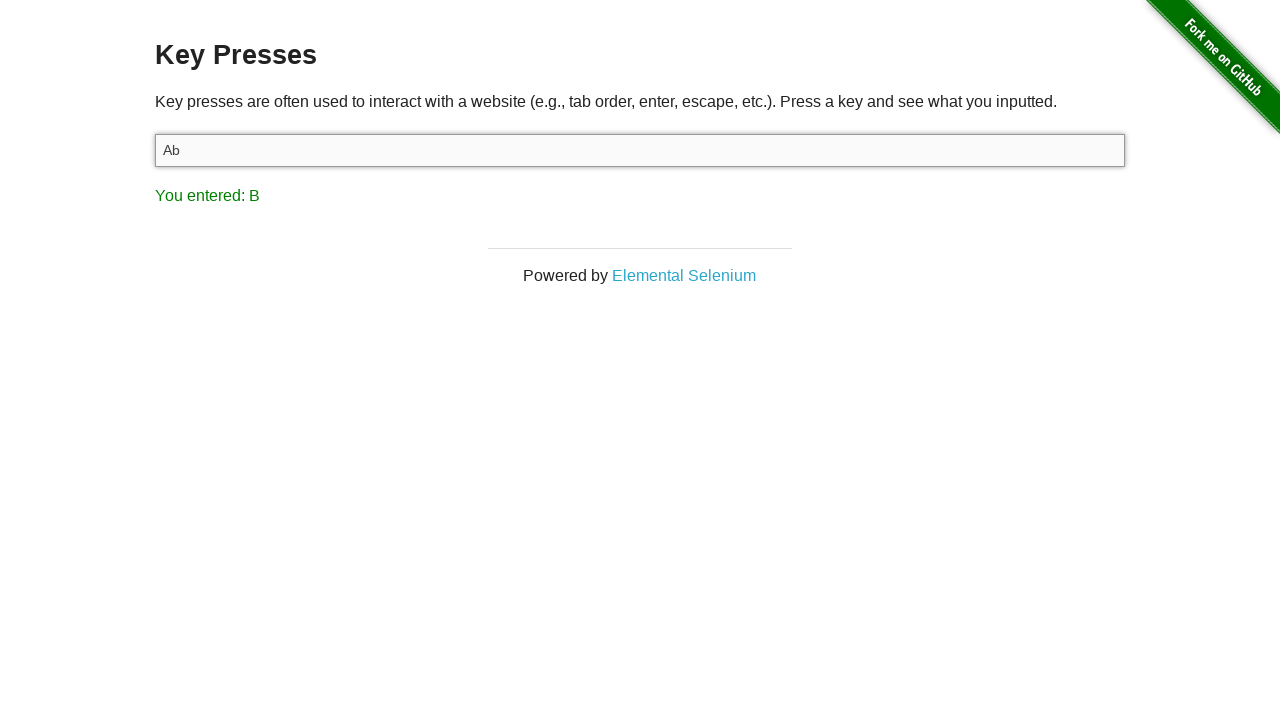